Tests navigation to the Resizable interaction feature

Starting URL: https://demoqa.com/

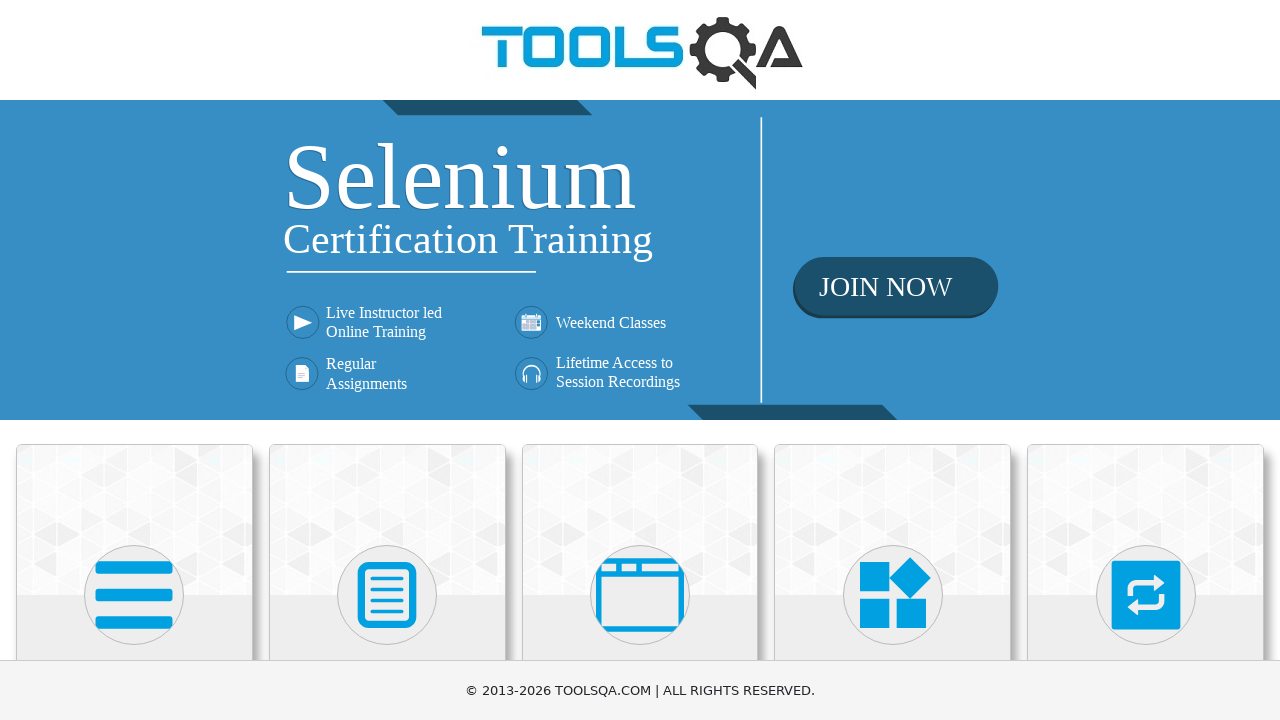

Clicked on Interactions menu at (1146, 360) on text=Interactions
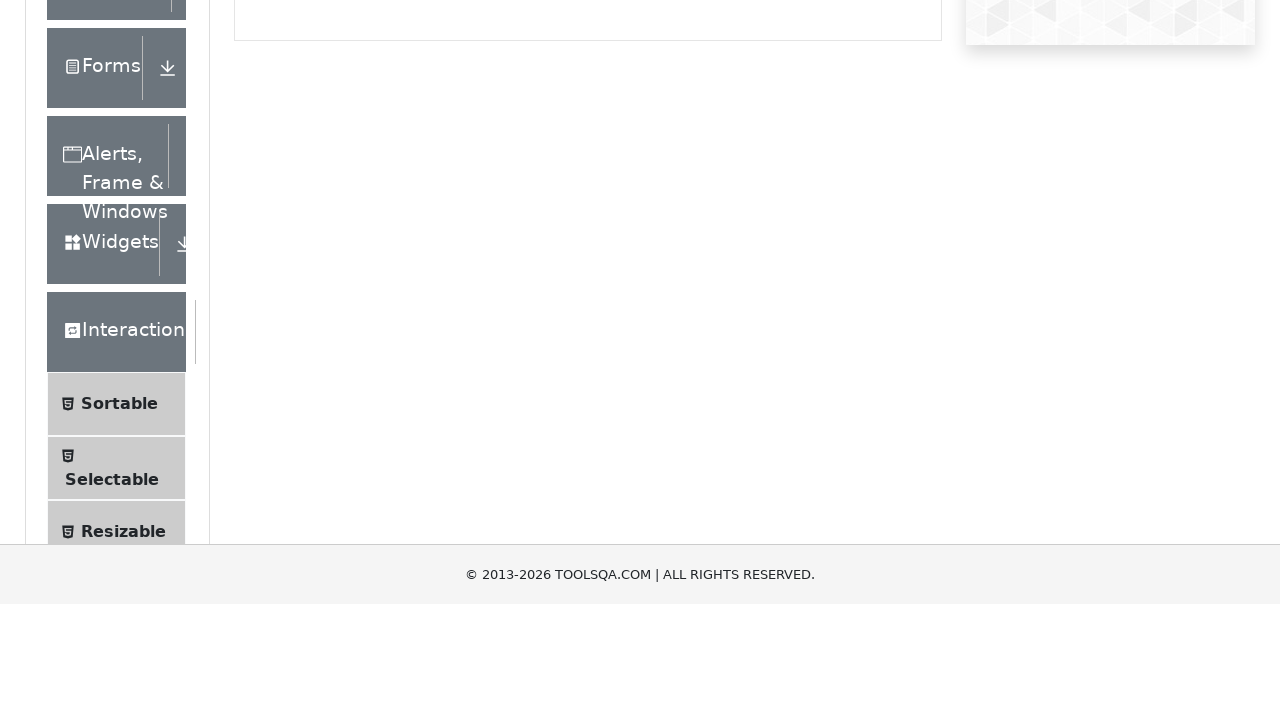

Clicked on Resizable option in tab at (123, 361) on text=Resizable
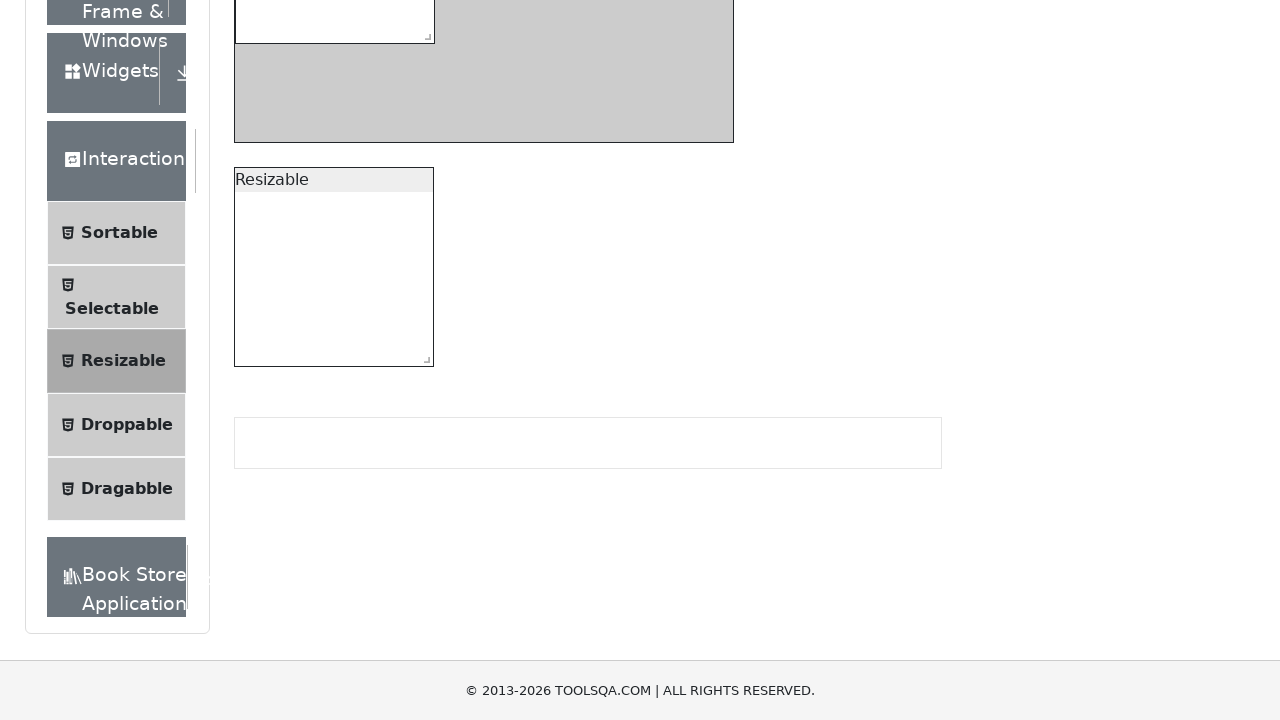

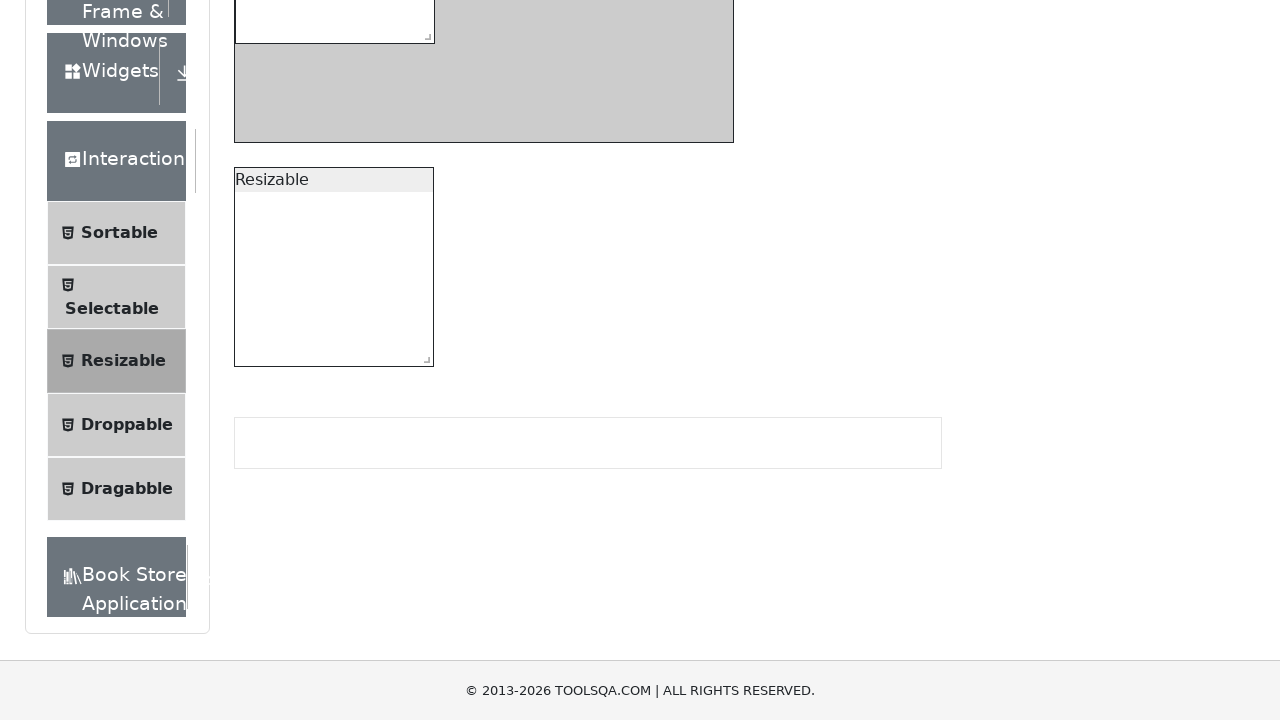